Navigates to selenium-python.com and clicks on the heading element containing 'Python + Selenium' text

Starting URL: https://selenium-python.com/

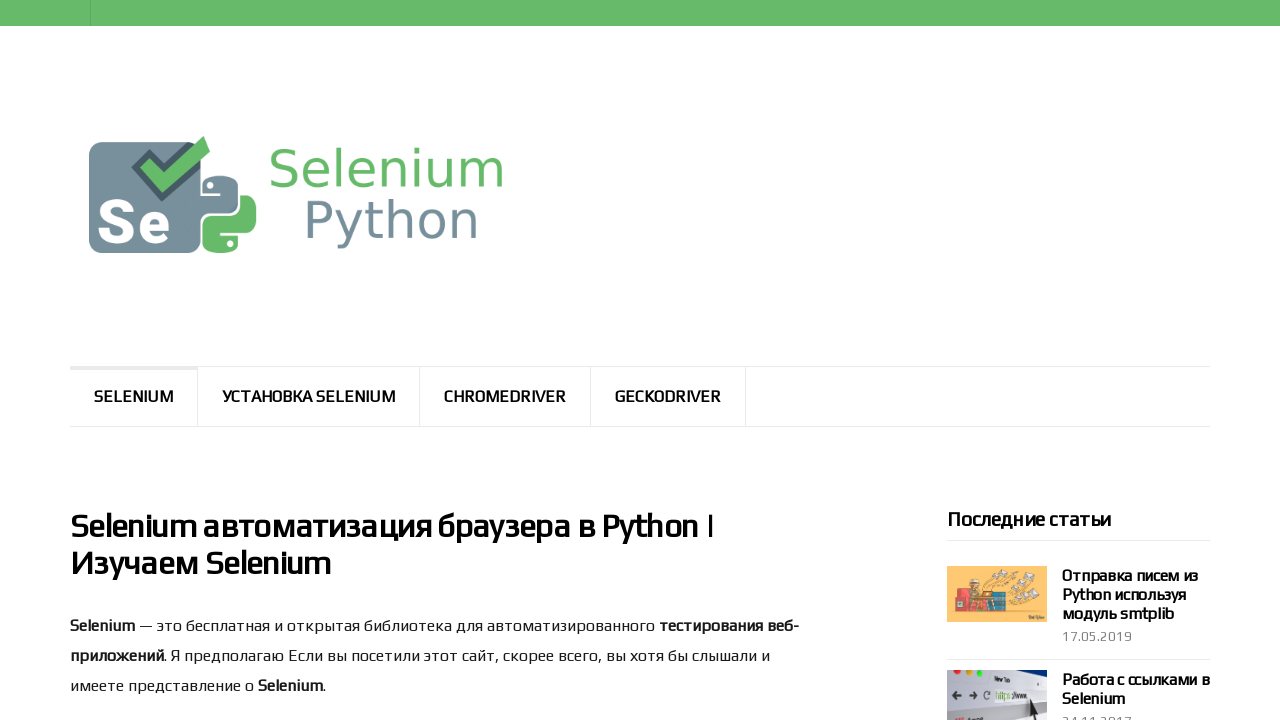

Navigated to https://selenium-python.com/
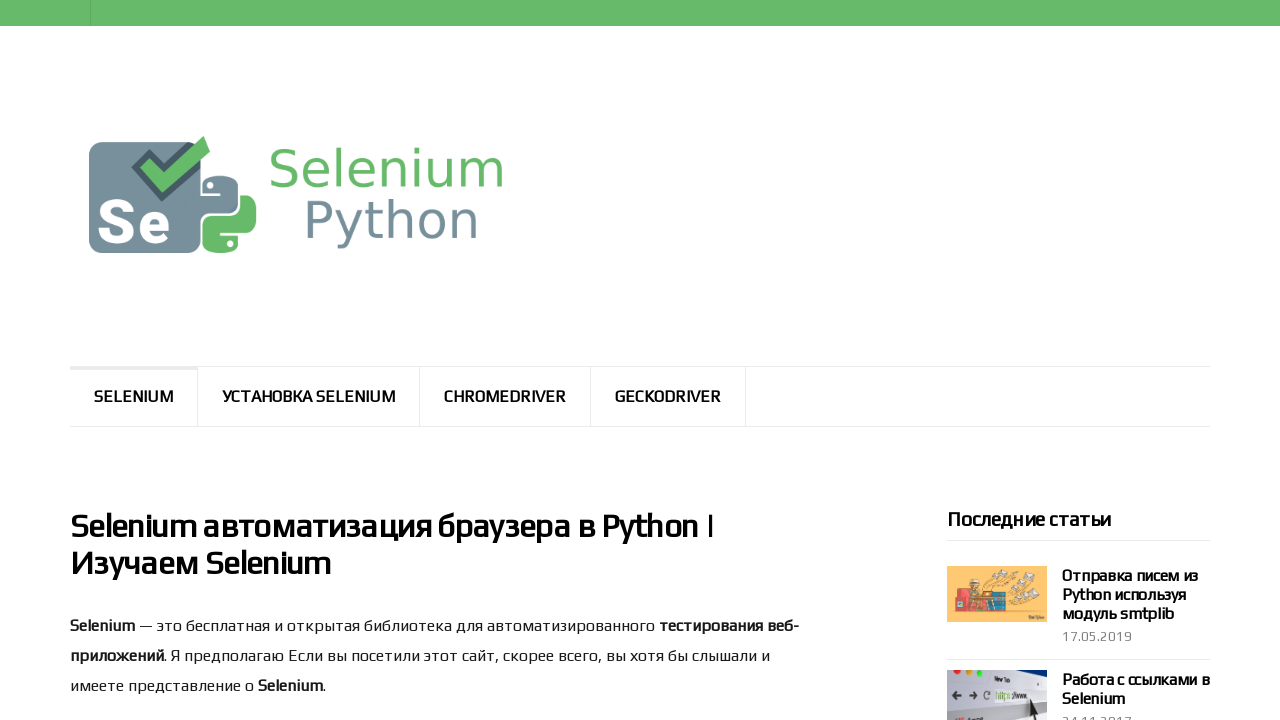

Clicked on the 'Python + Selenium' heading element at (445, 360) on xpath=//h2[text()='Python + Selenium']
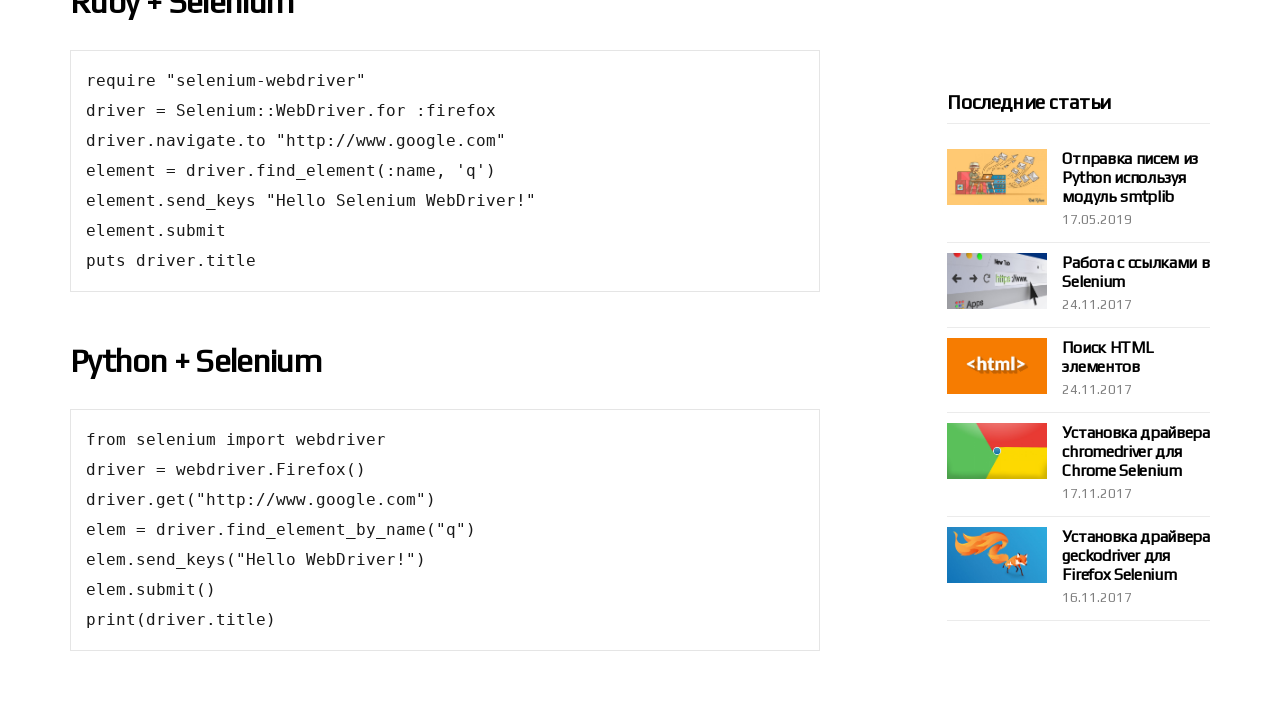

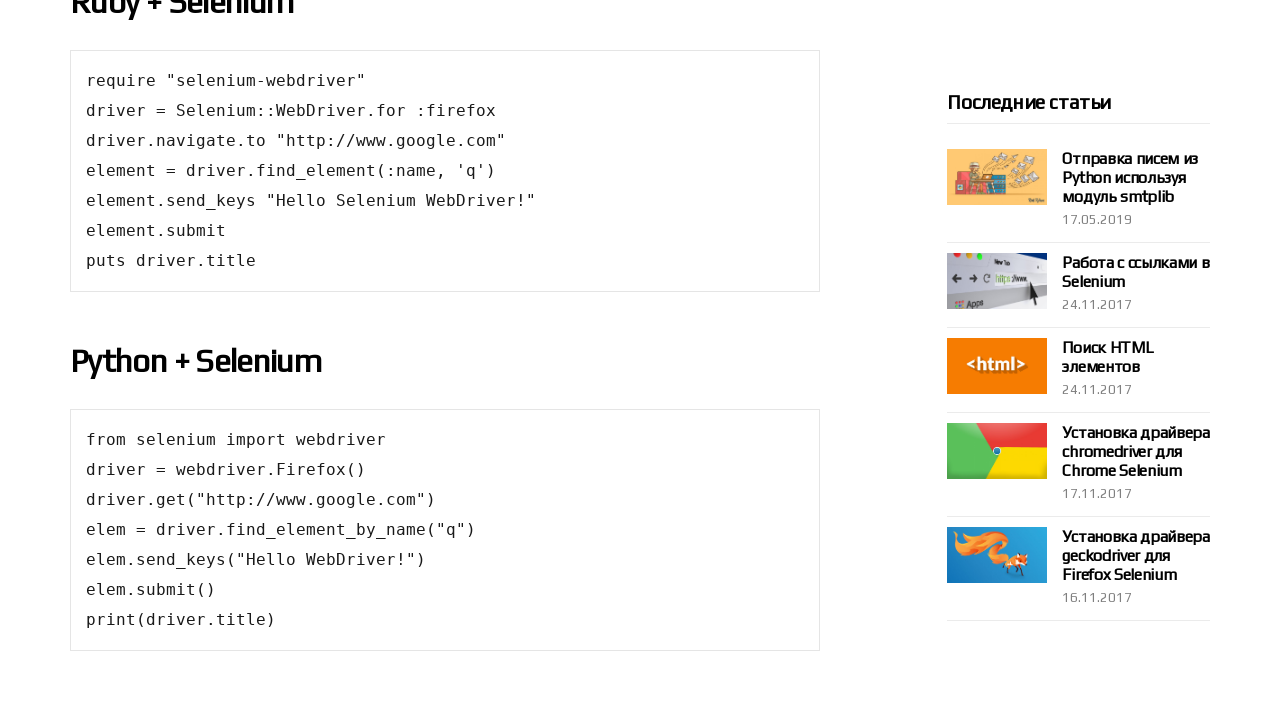